Demonstrates WebDriver wait methods by navigating to the OrangeHRM demo page and clicking on the OrangeHRM, Inc link (typically a footer/branding link).

Starting URL: https://opensource-demo.orangehrmlive.com/web/index.php/auth/login

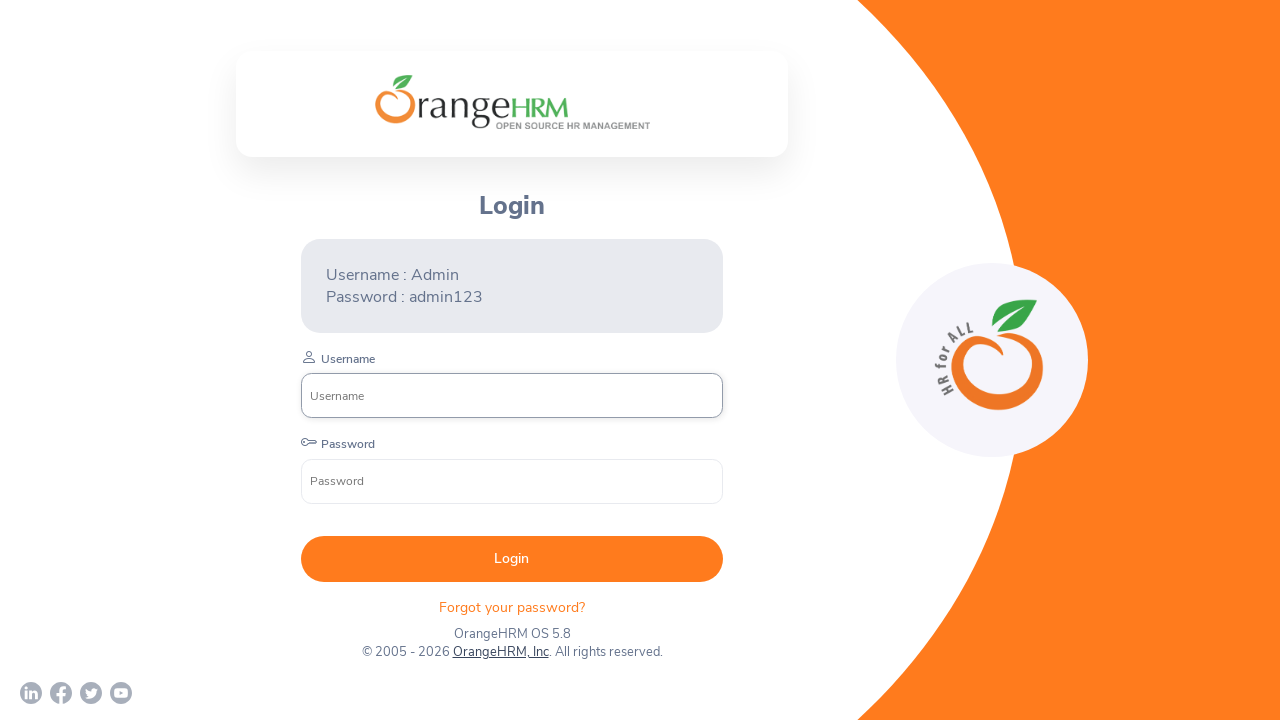

Waited for page to reach networkidle state
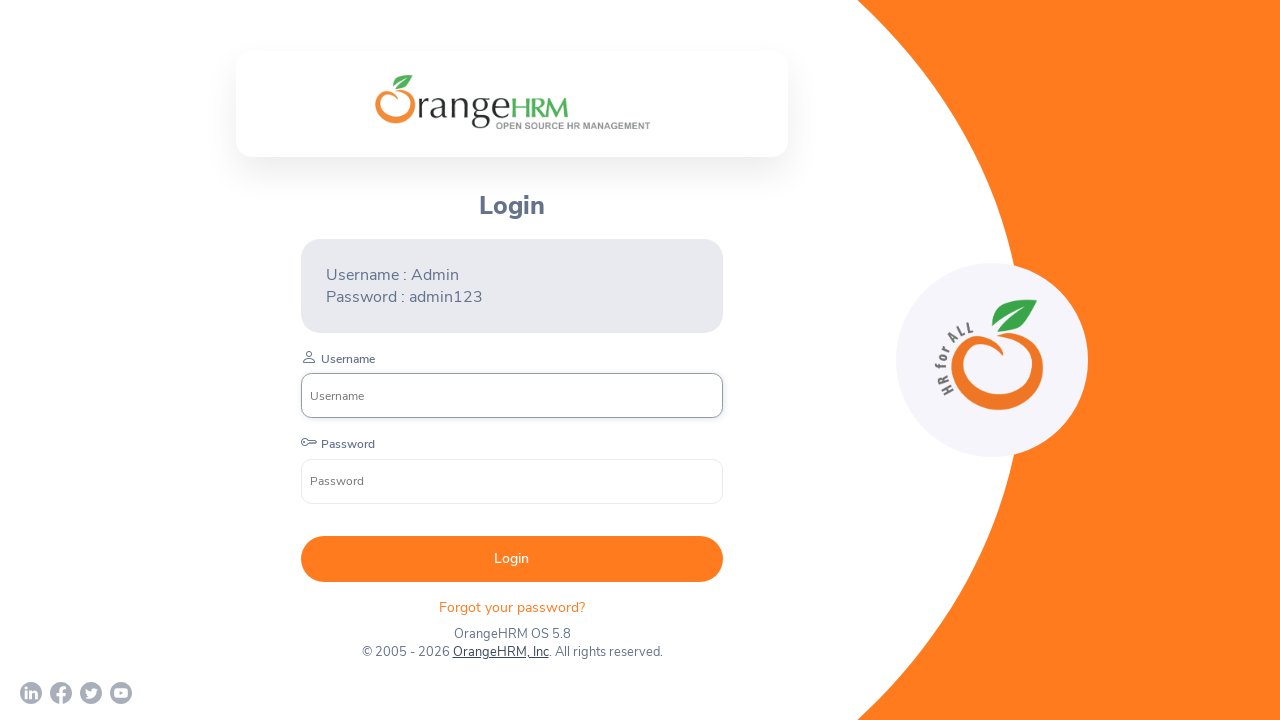

Clicked on the OrangeHRM, Inc link in footer at (500, 652) on text=OrangeHRM, Inc
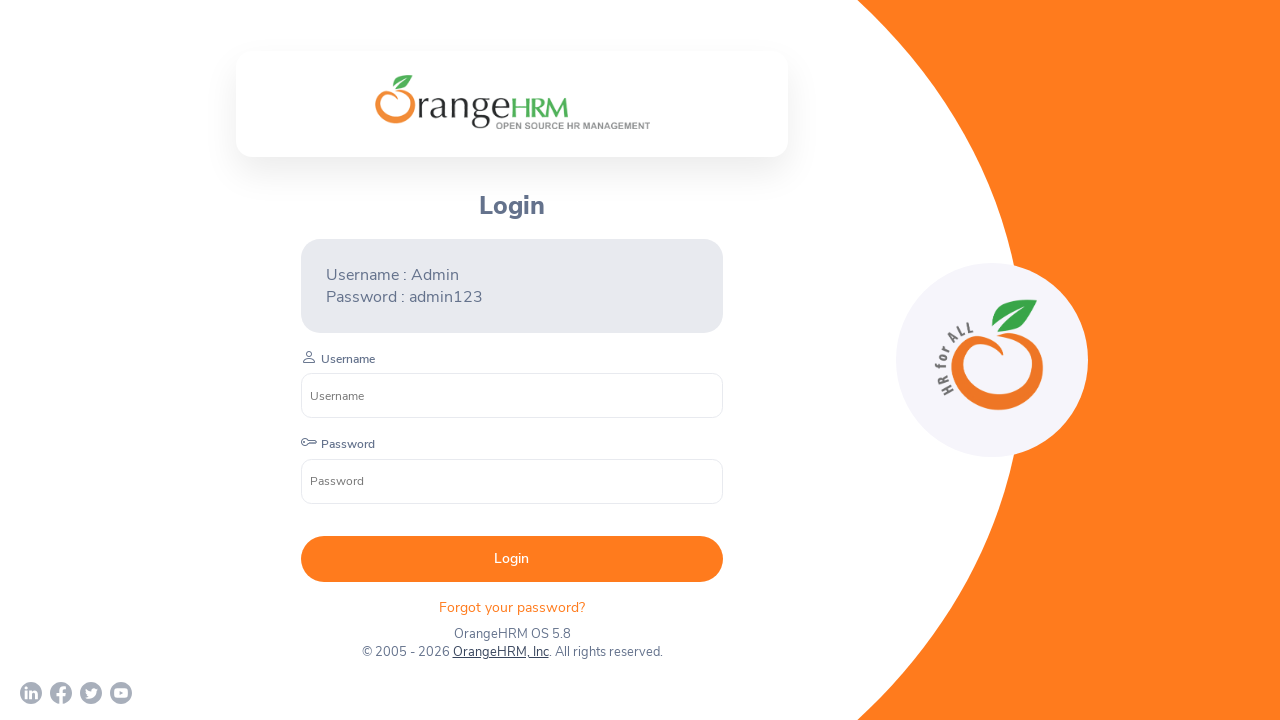

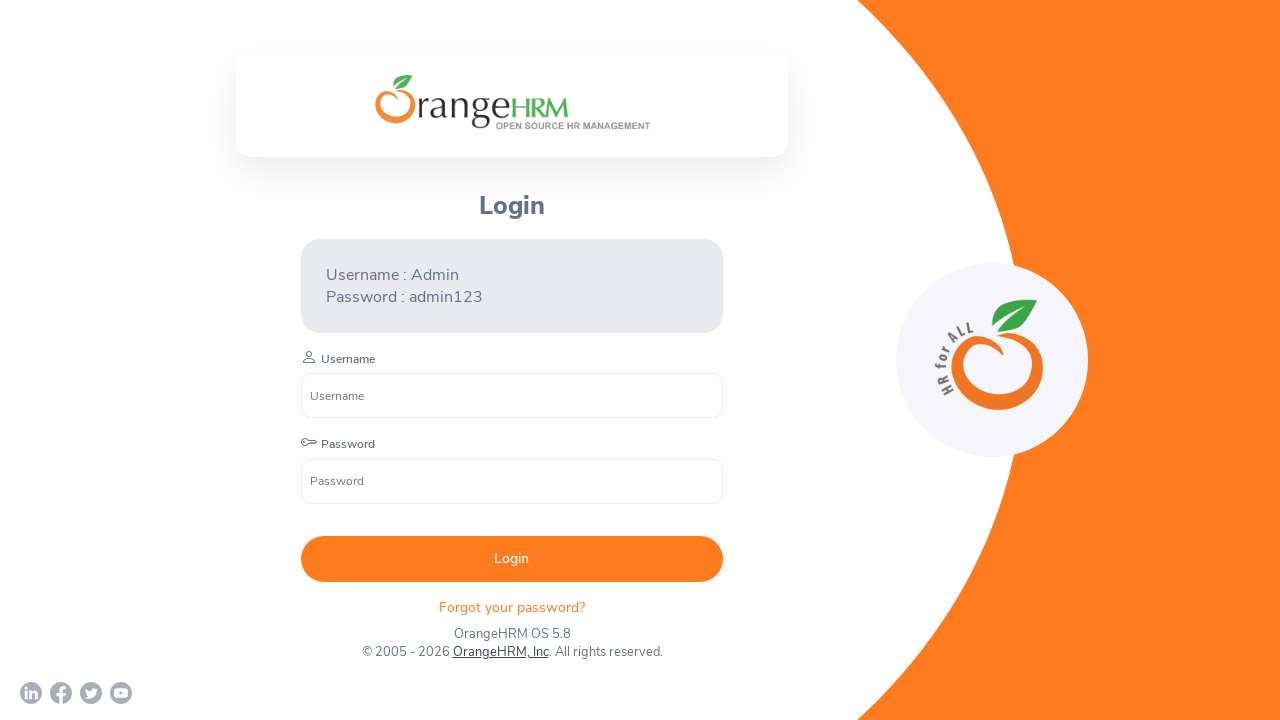